Tests that todo data persists after page reload

Starting URL: https://demo.playwright.dev/todomvc

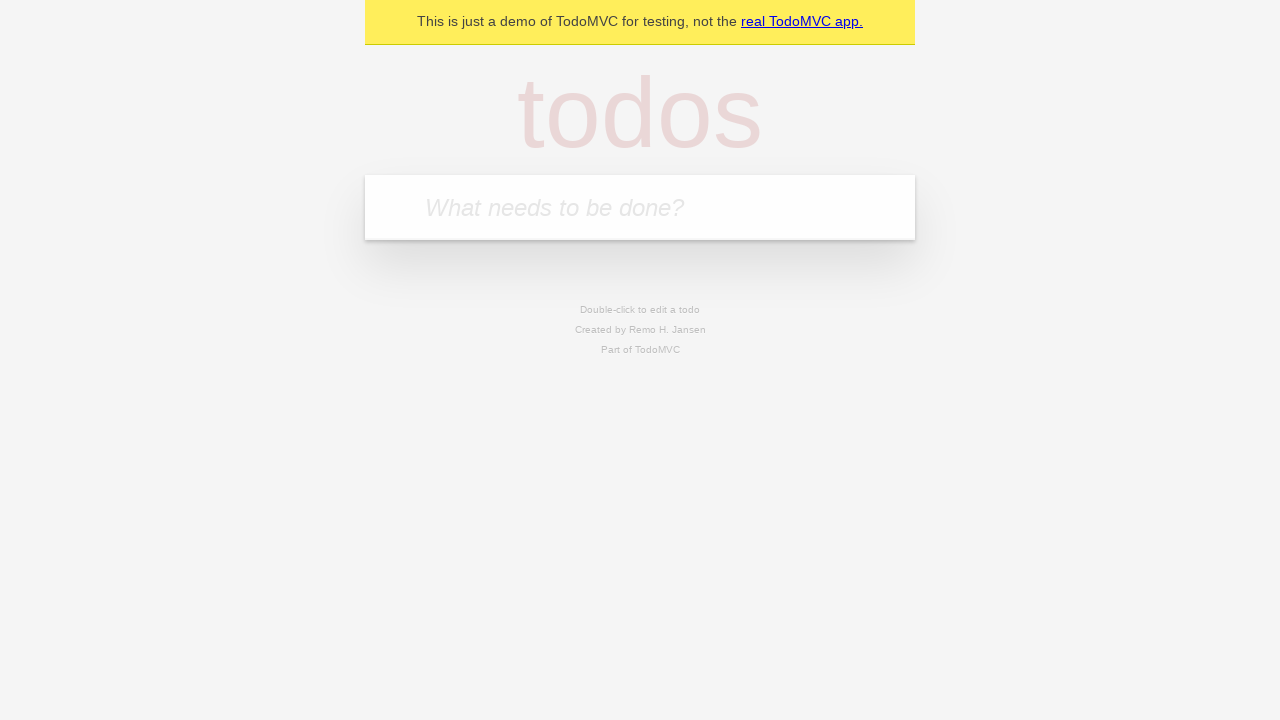

Filled todo input with 'buy some cheese' on internal:attr=[placeholder="What needs to be done?"i]
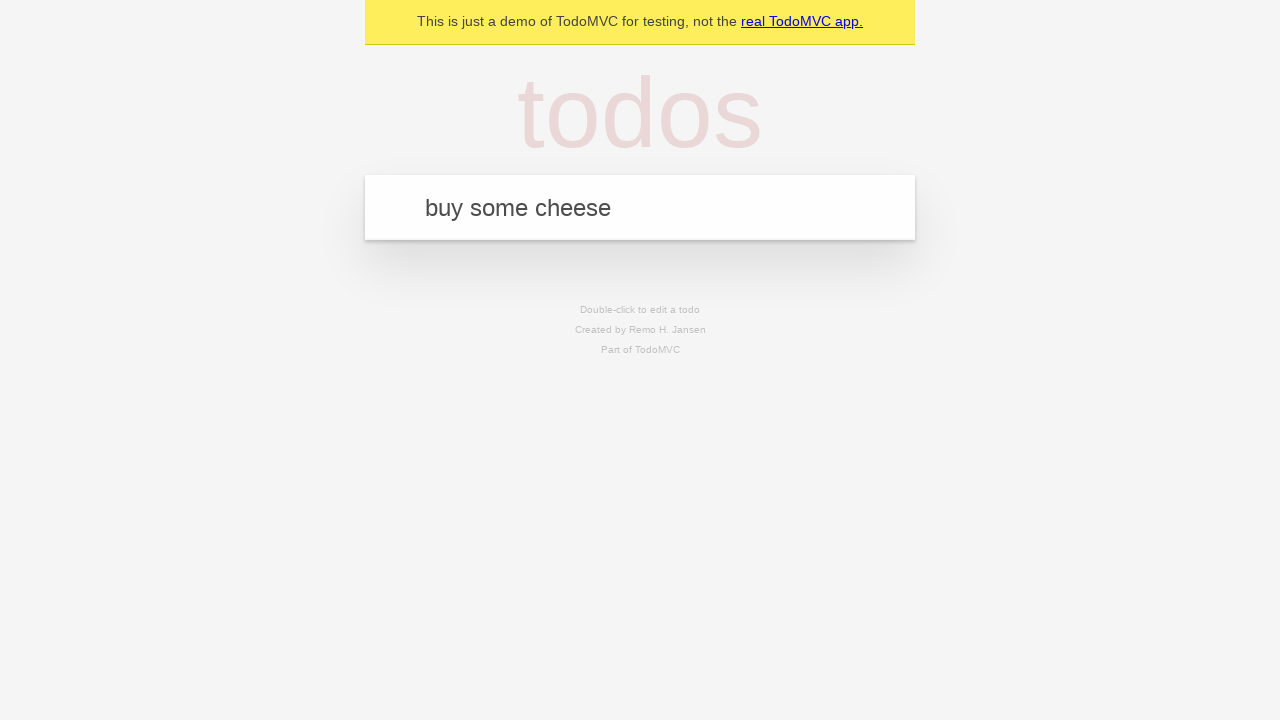

Pressed Enter to add first todo on internal:attr=[placeholder="What needs to be done?"i]
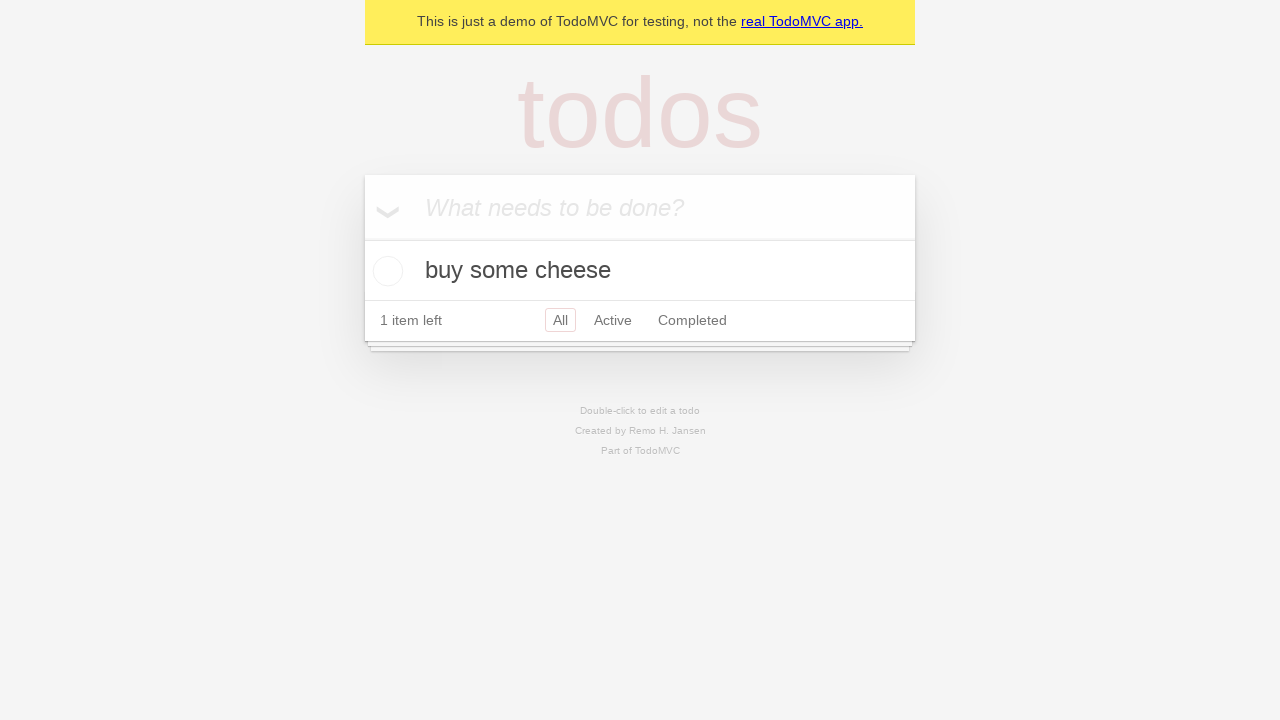

Filled todo input with 'feed the cat' on internal:attr=[placeholder="What needs to be done?"i]
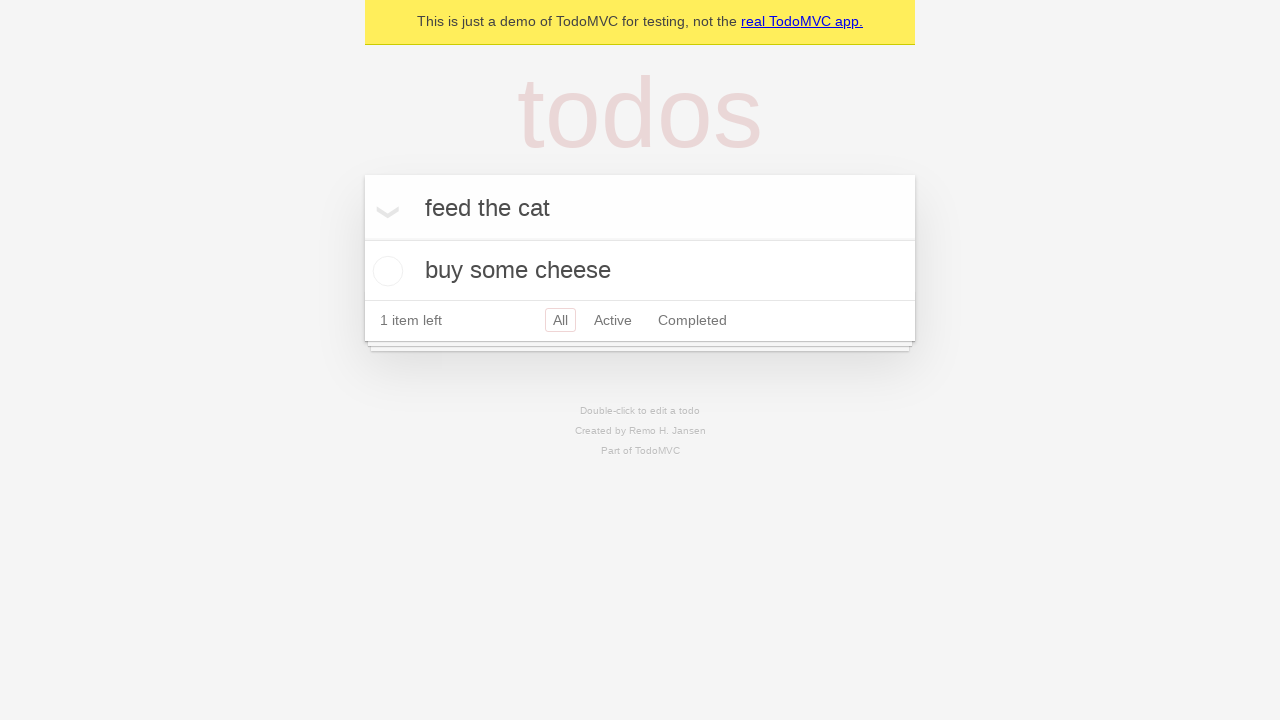

Pressed Enter to add second todo on internal:attr=[placeholder="What needs to be done?"i]
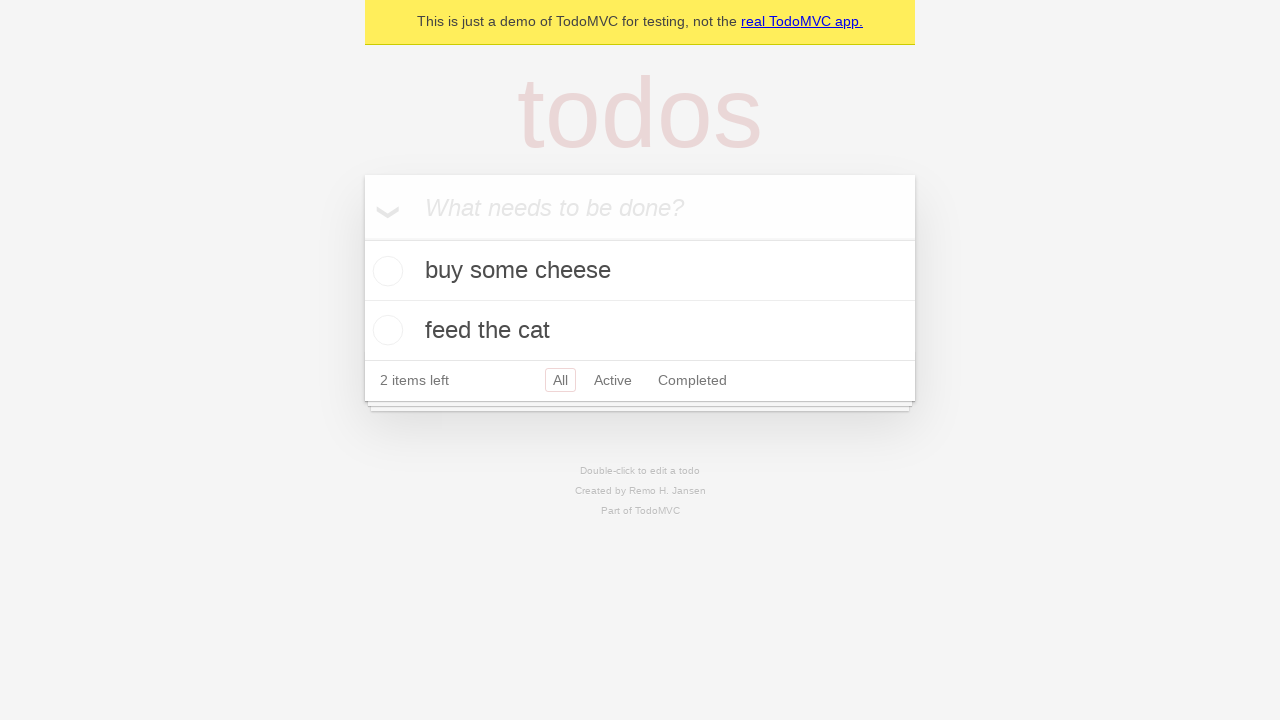

Checked the first todo item at (385, 271) on internal:testid=[data-testid="todo-item"s] >> nth=0 >> internal:role=checkbox
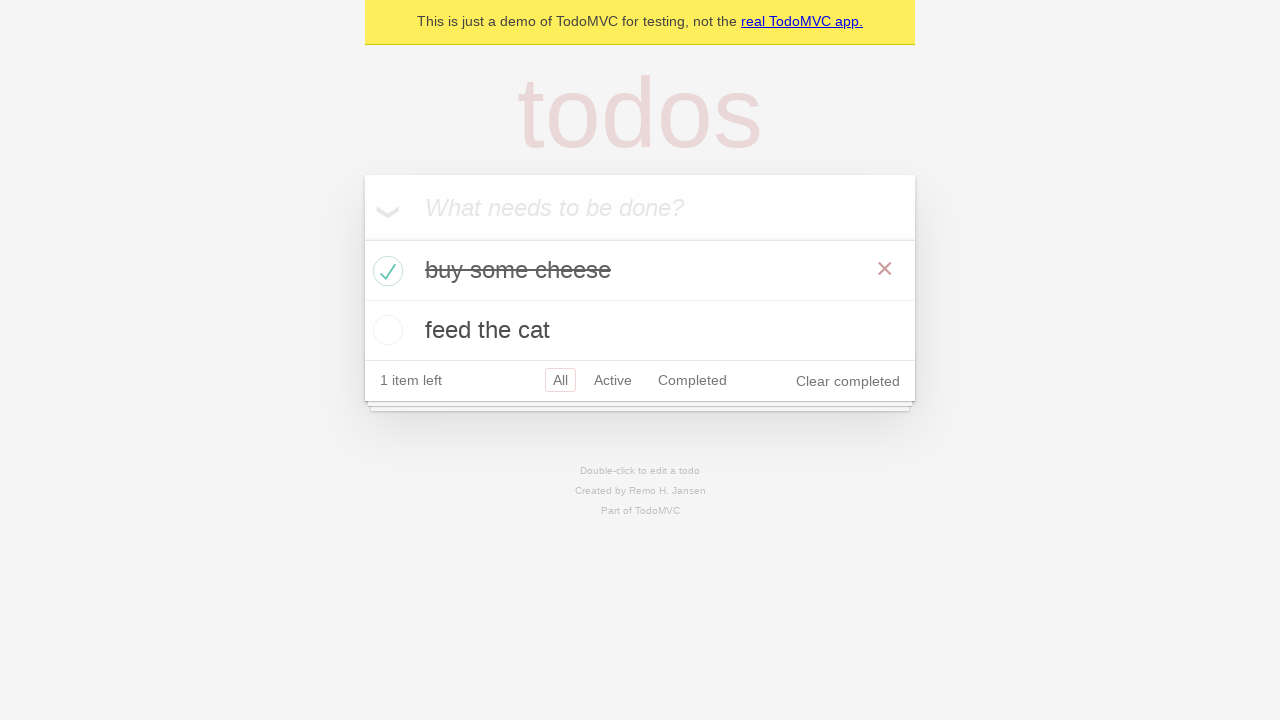

Reloaded the page to test data persistence
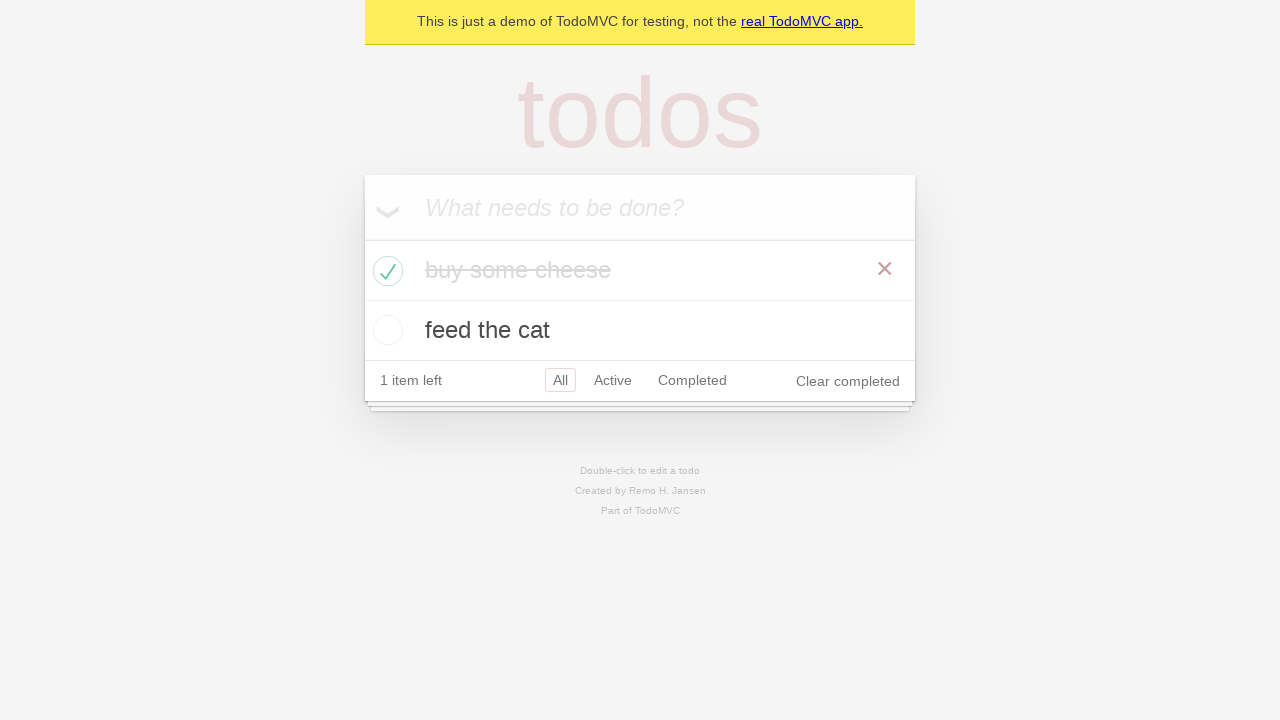

Waited for todo items to reappear after page reload
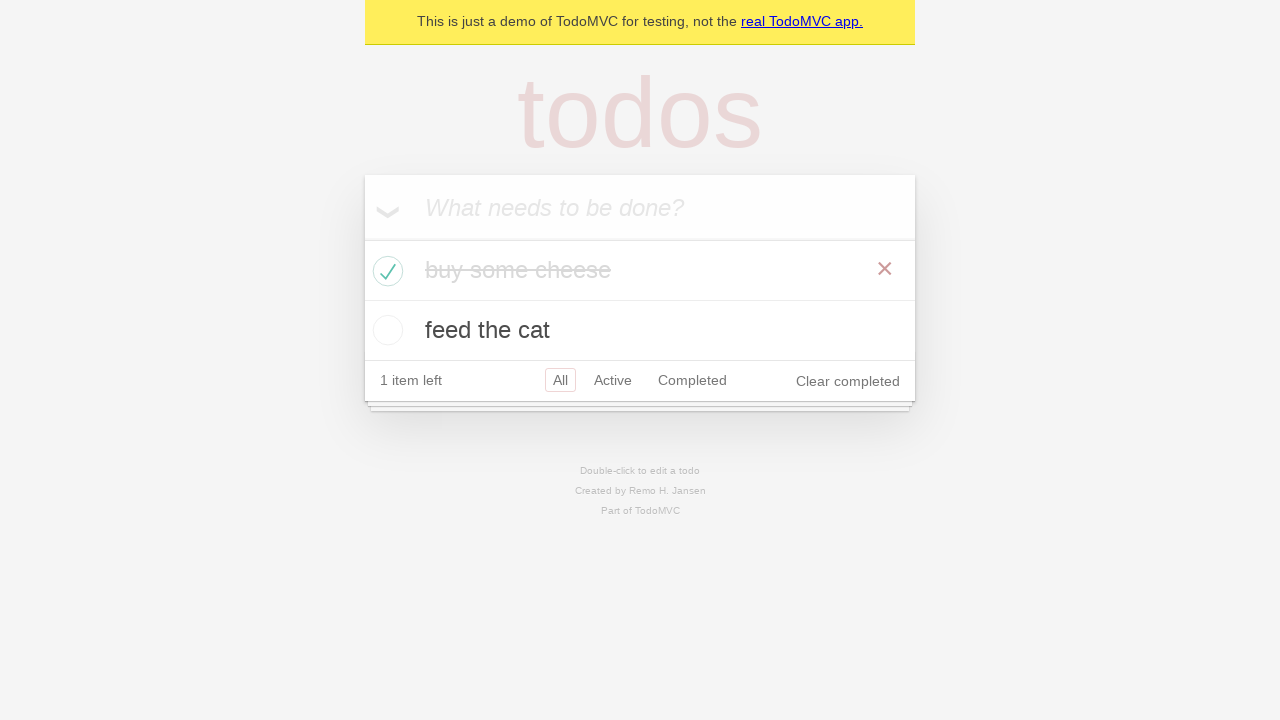

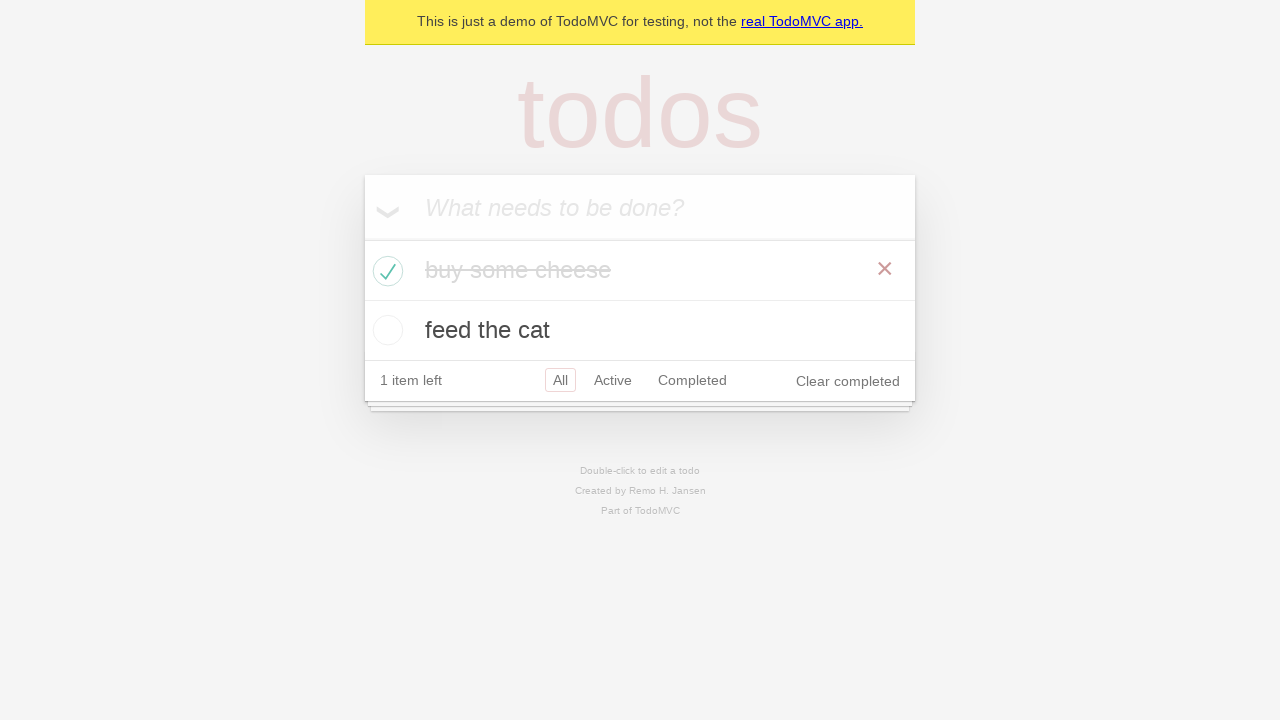